Navigates to a simple form page and clicks the submit button. The form fields are commented out in the original script, but the button click action is performed.

Starting URL: http://suninjuly.github.io/simple_form_find_task.html

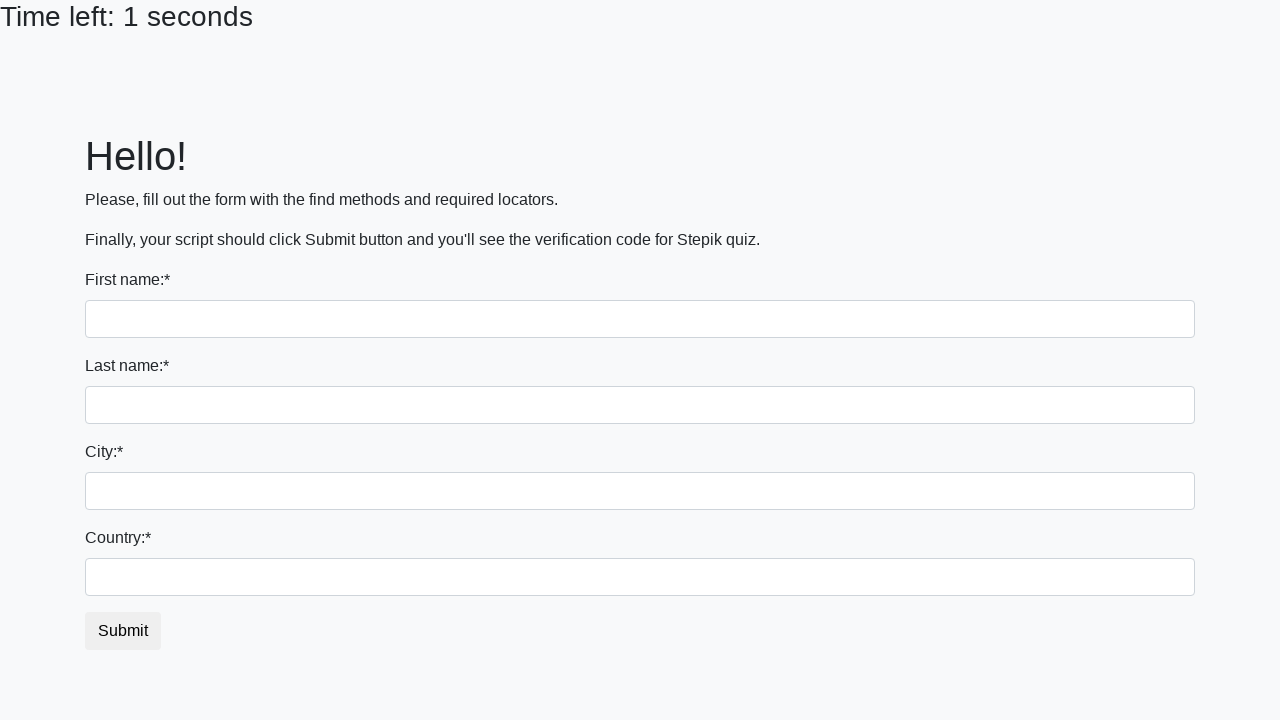

Navigated to simple form page
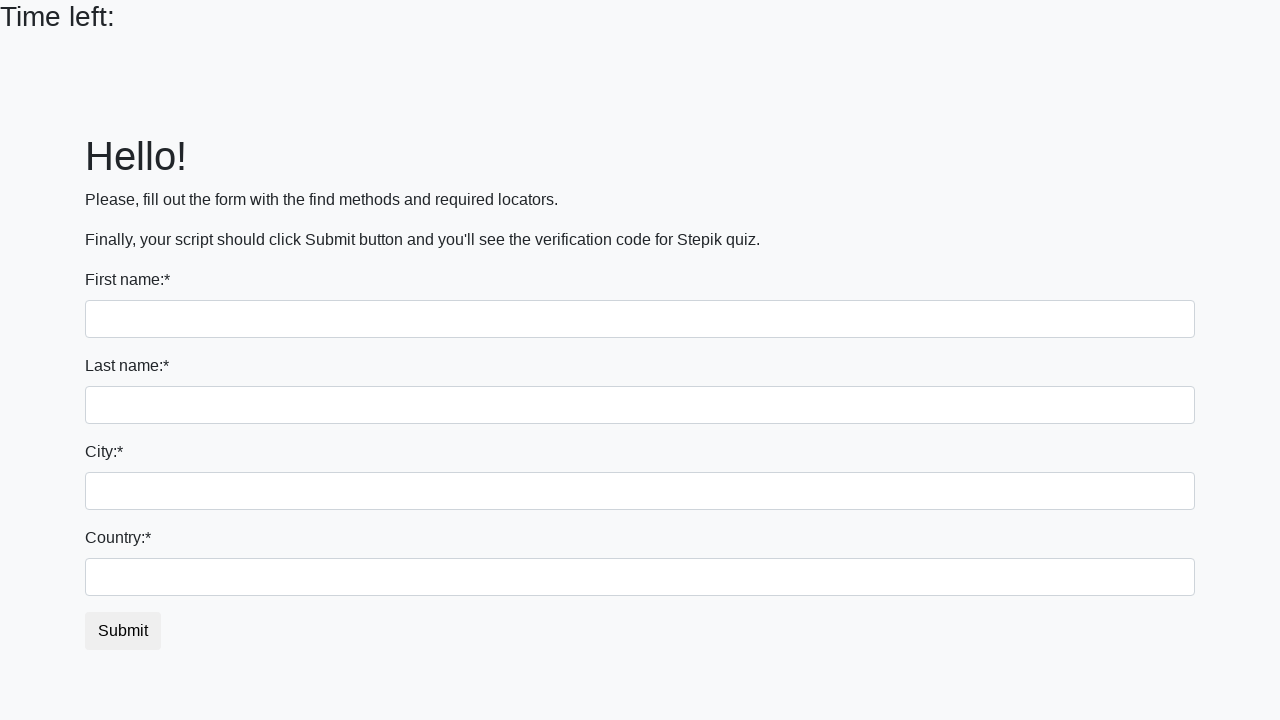

Clicked the submit button at (123, 631) on button.btn
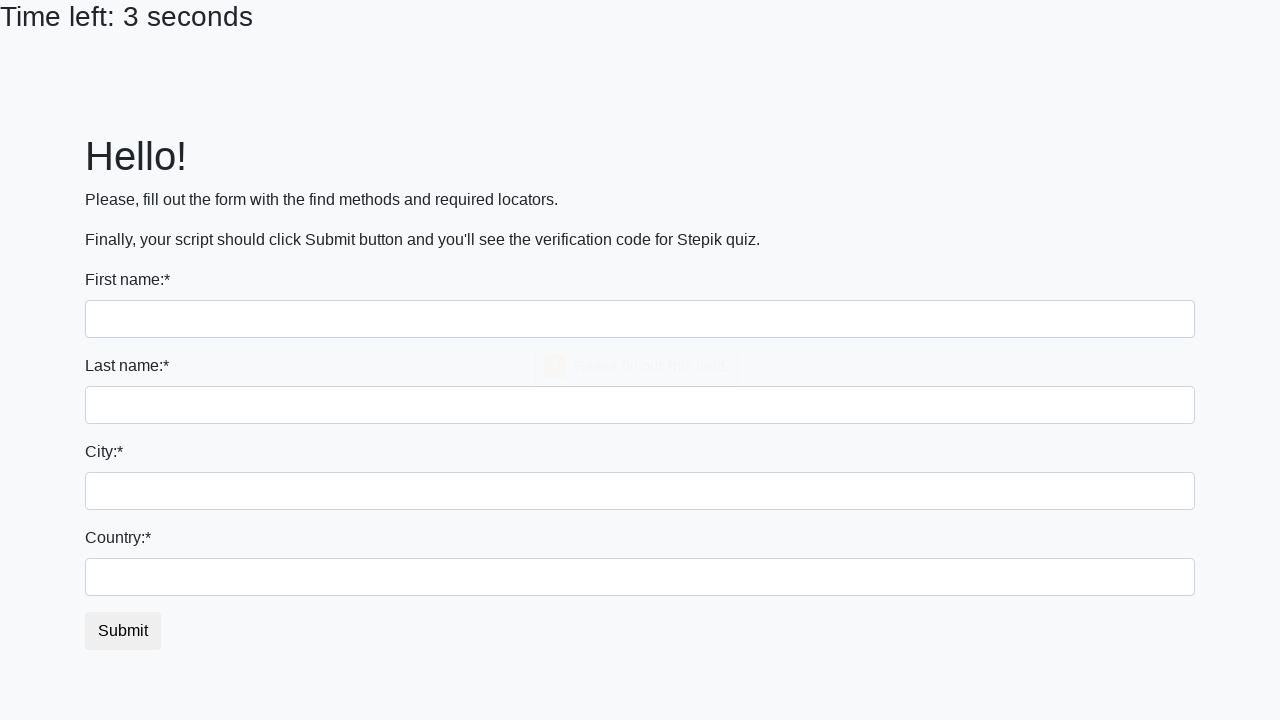

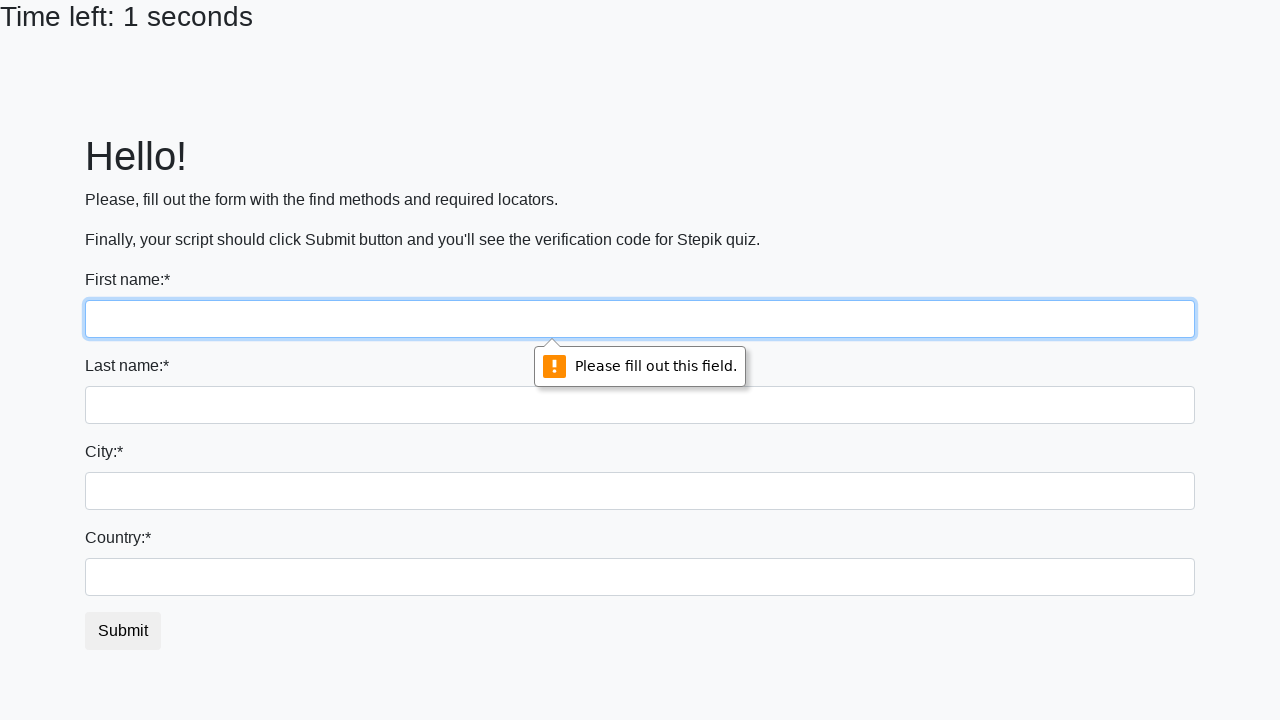